Tests the SpiceJet flight booking form by clicking on the origin/departure field and entering an airport code (BLR for Bangalore)

Starting URL: https://www.spicejet.com/

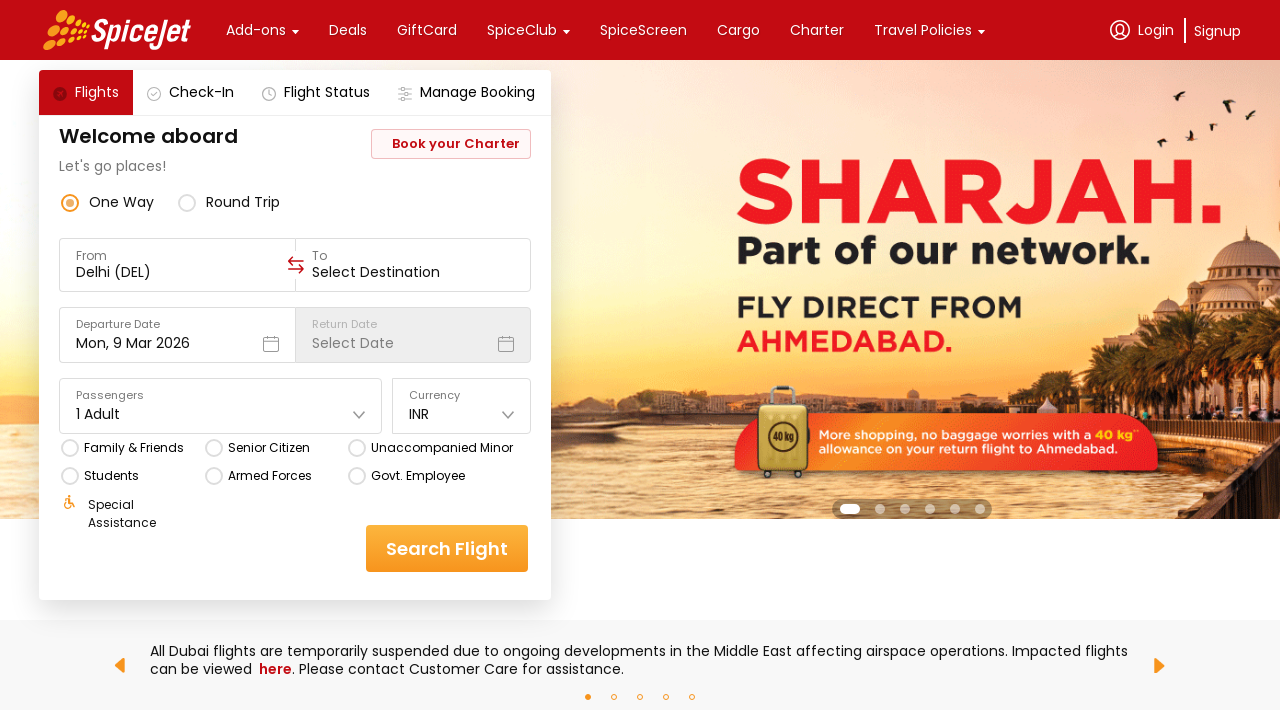

Waited for origin input field to be visible
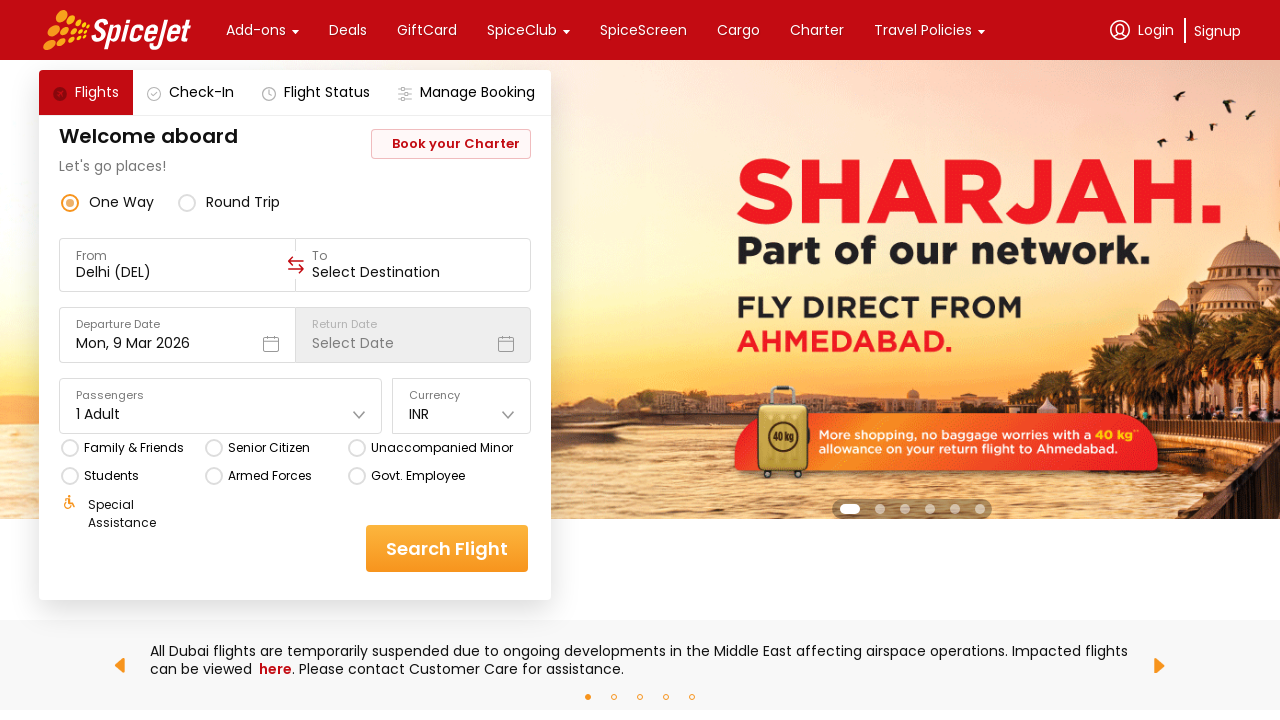

Clicked on the origin/departure input field at (178, 272) on [data-testid='to-testID-origin'] input
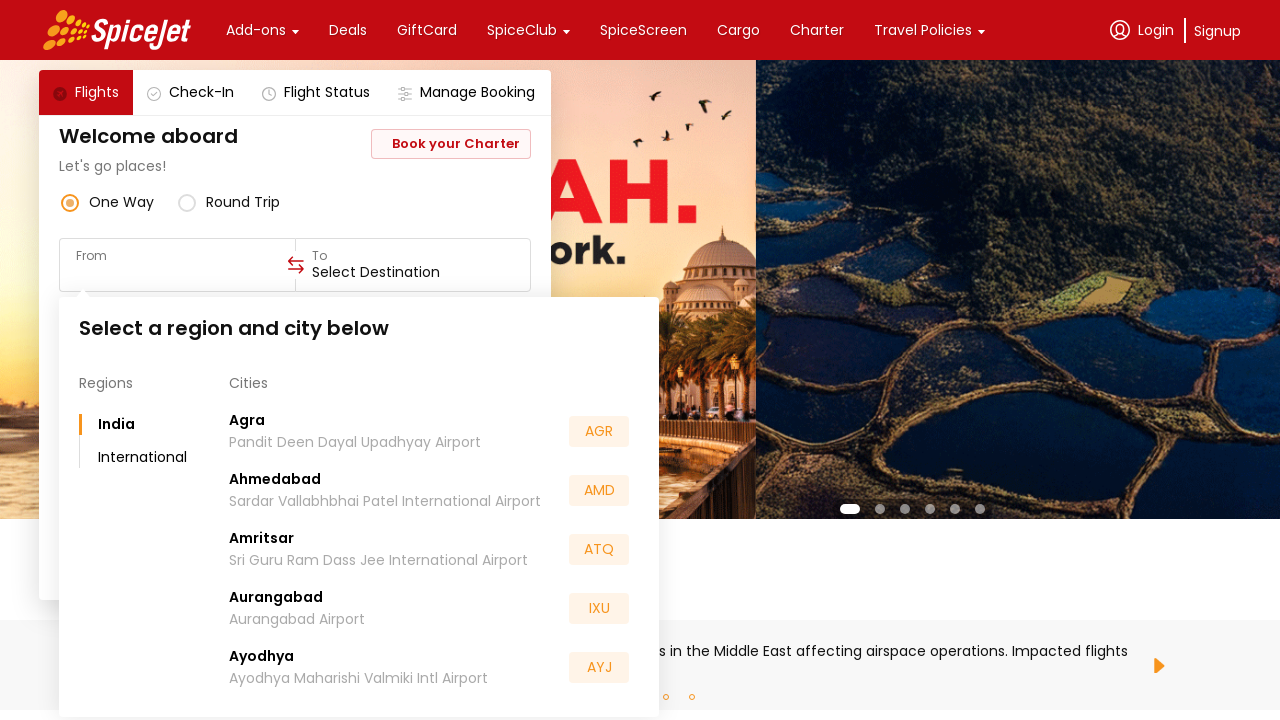

Entered airport code 'BLR' (Bangalore) in the origin field on [data-testid='to-testID-origin'] input
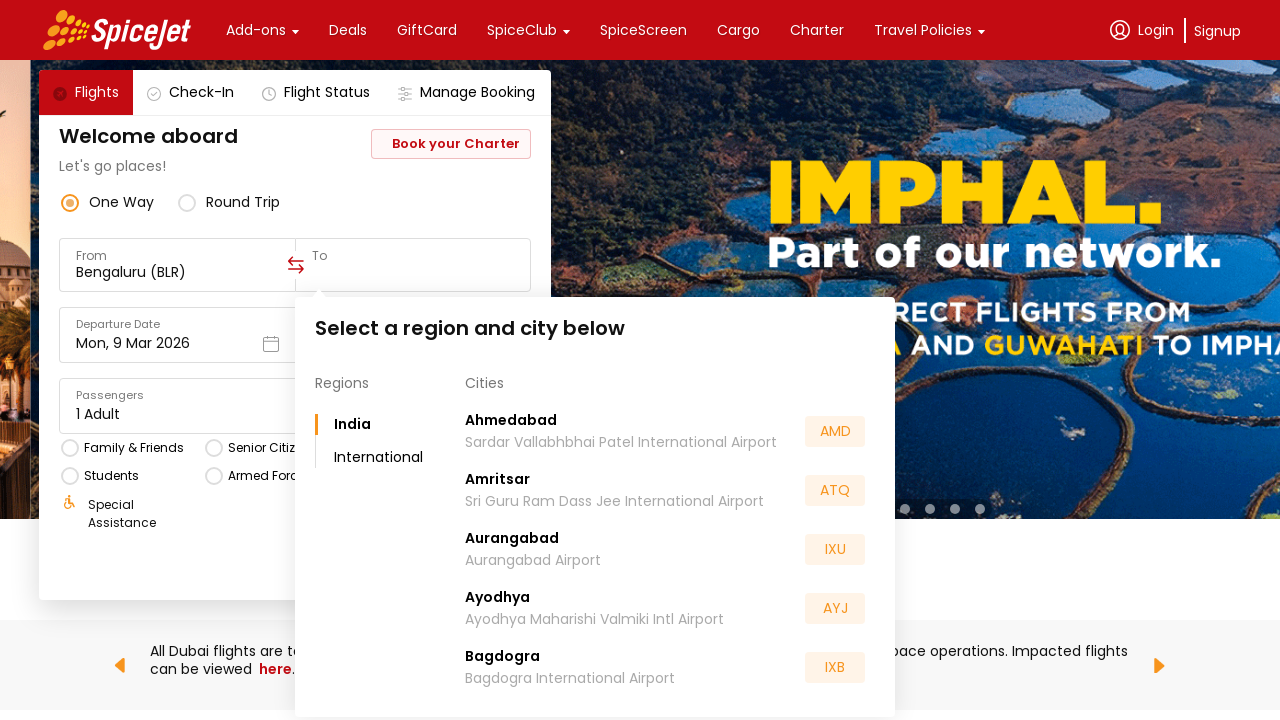

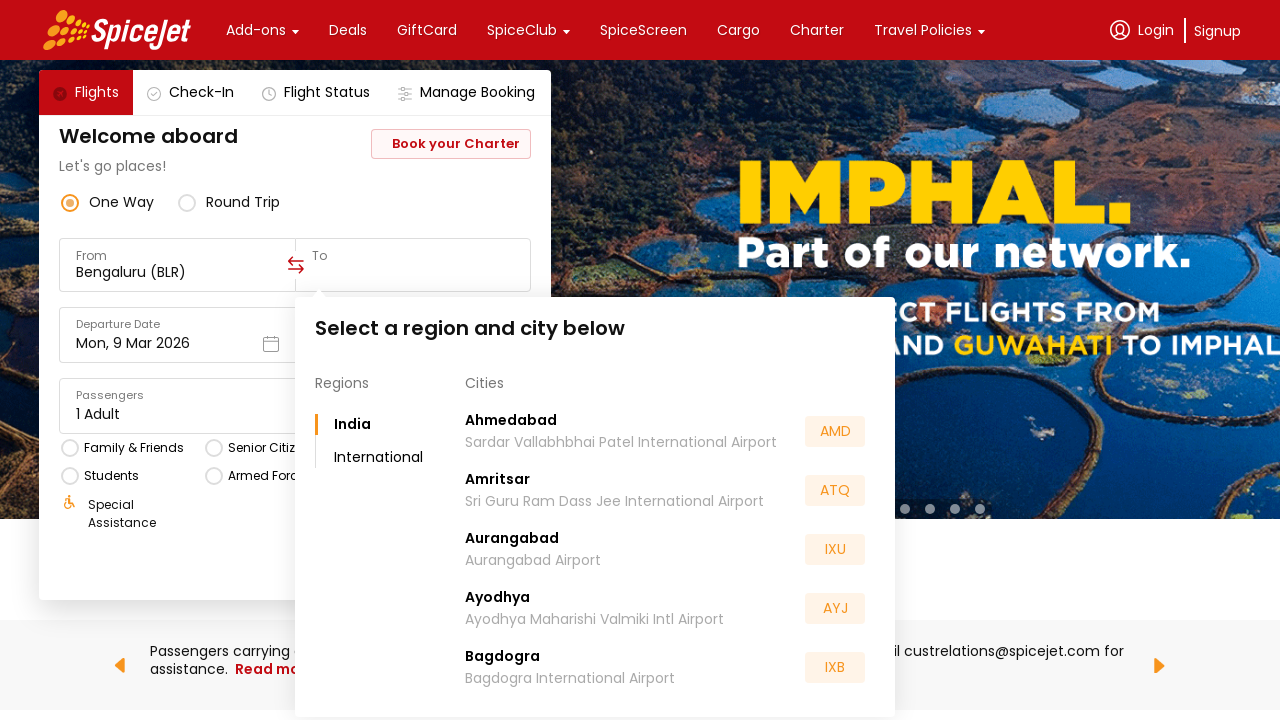